Tests sorting the Due column in ascending order on the second table using semantic class attributes instead of pseudo-class selectors.

Starting URL: http://the-internet.herokuapp.com/tables

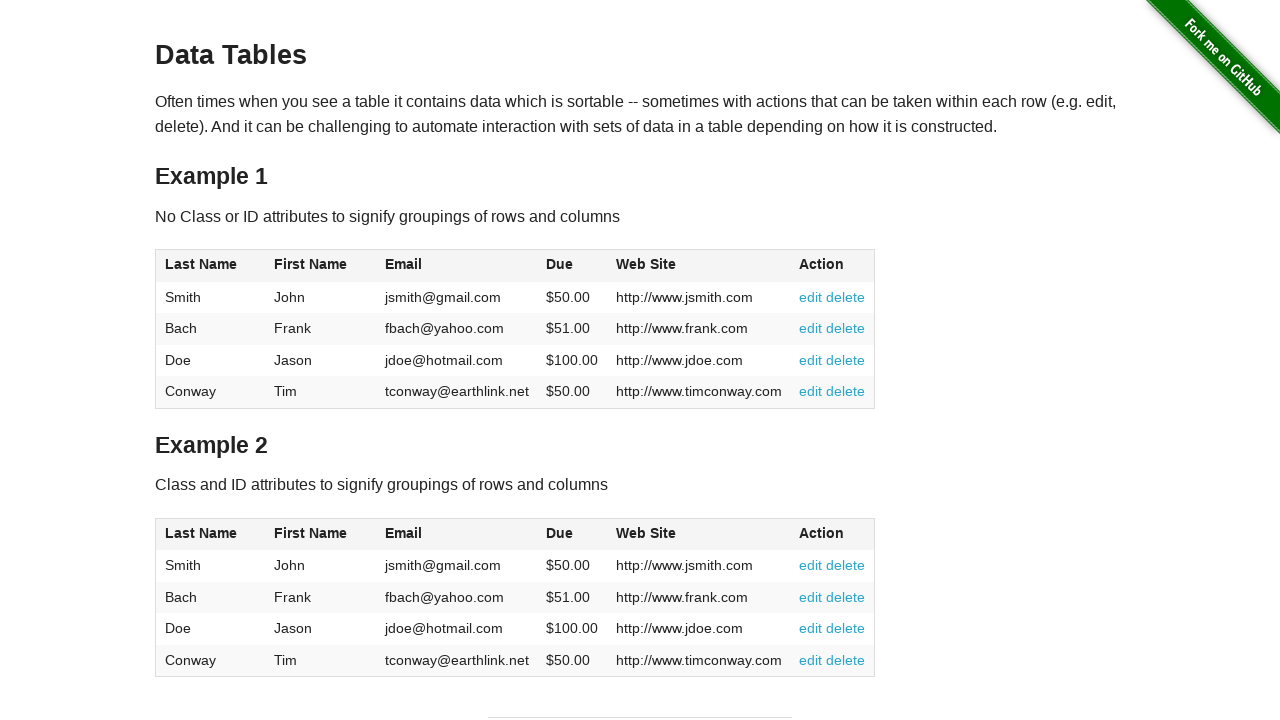

Clicked the Due column header in table2 to sort at (560, 533) on #table2 thead .dues
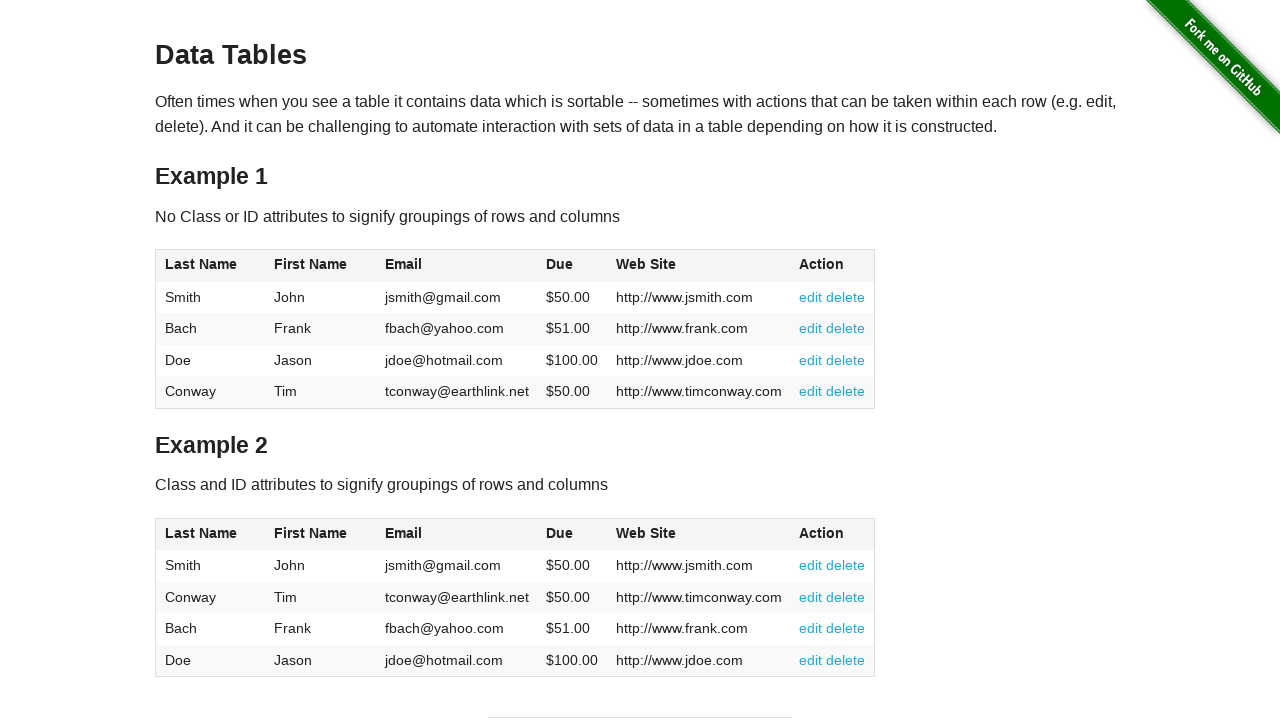

Due column data loaded in table2 tbody
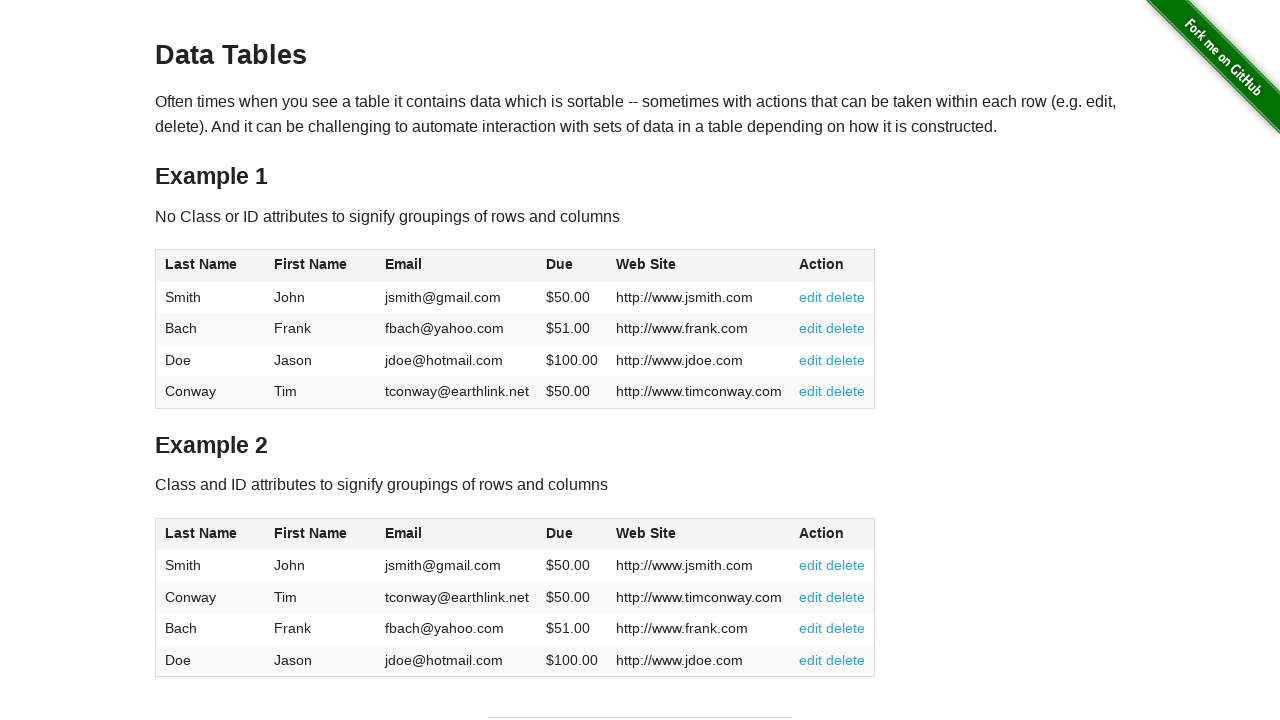

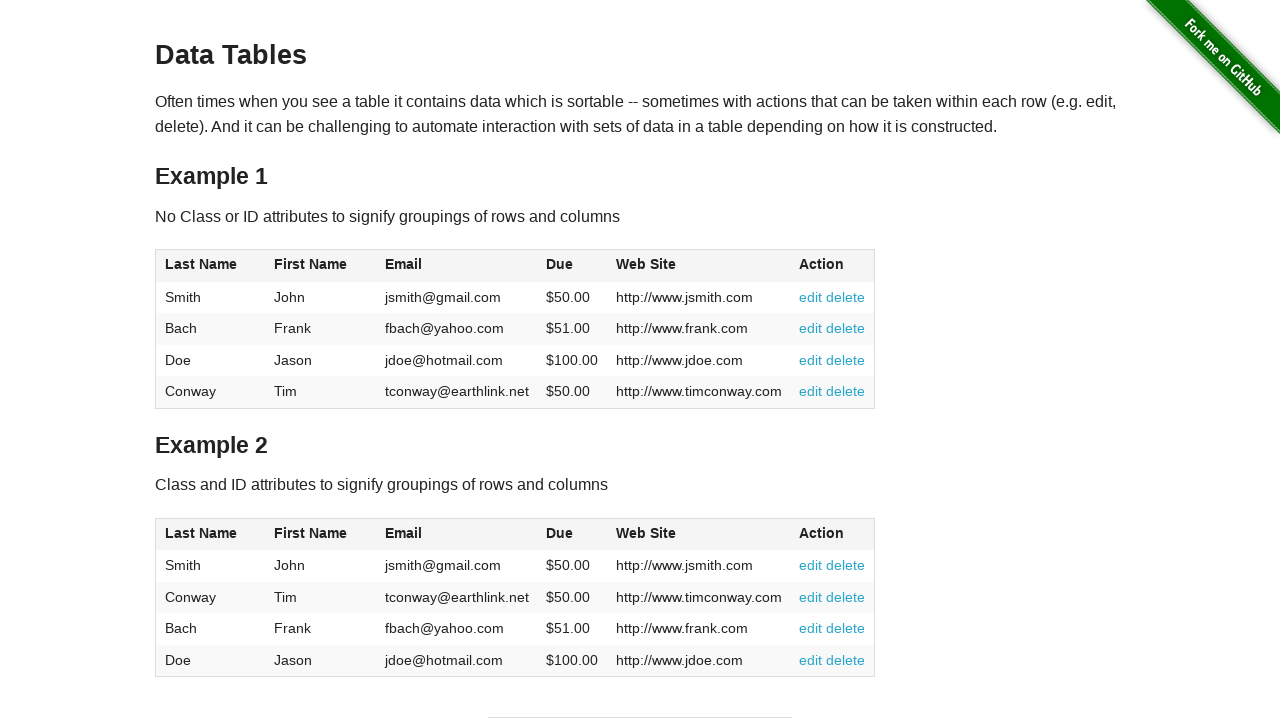